Tests a dynamic pricing page by waiting for a specific price, then solving a mathematical challenge and submitting the answer

Starting URL: http://suninjuly.github.io/explicit_wait2.html

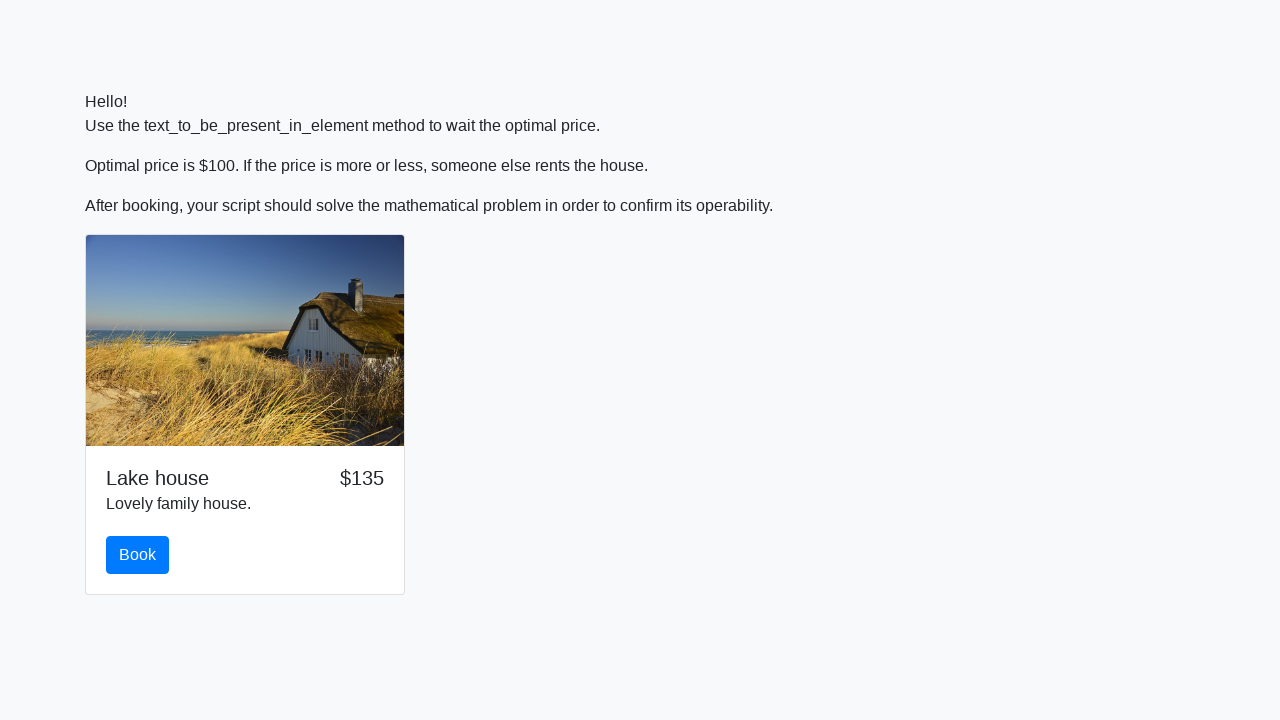

Waited for price to reach $100
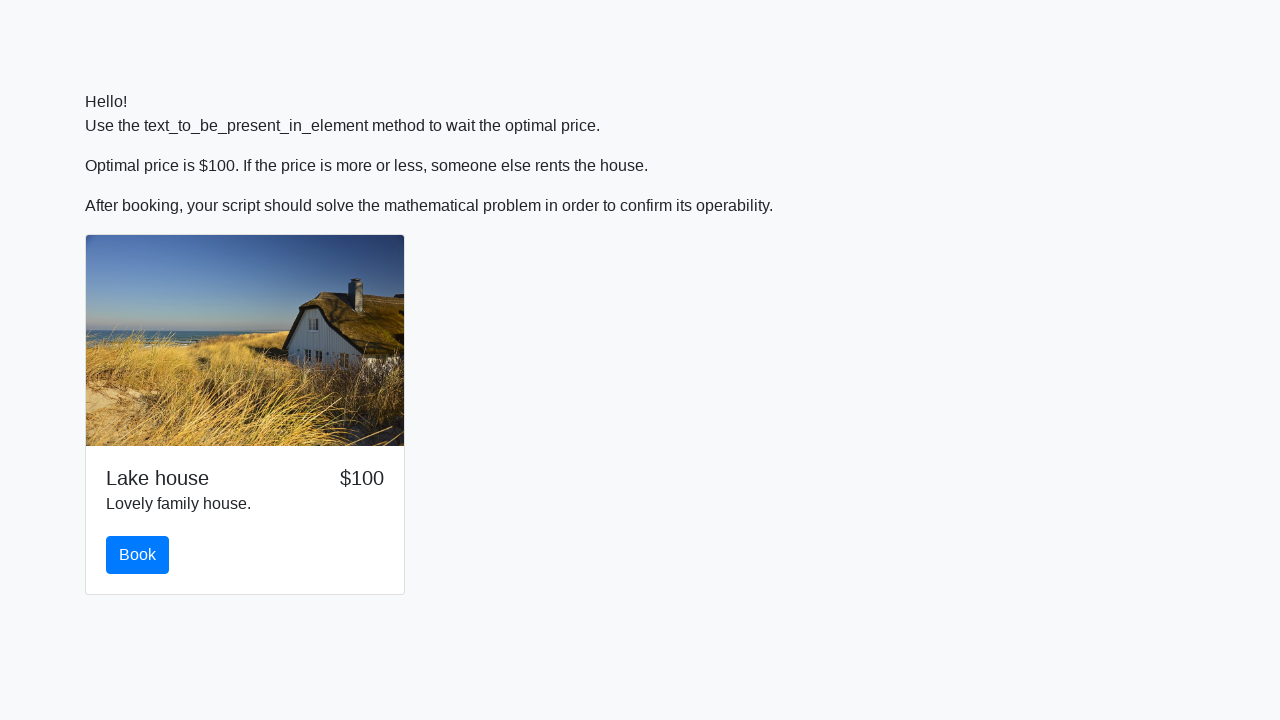

Clicked the book button at (138, 555) on button#book
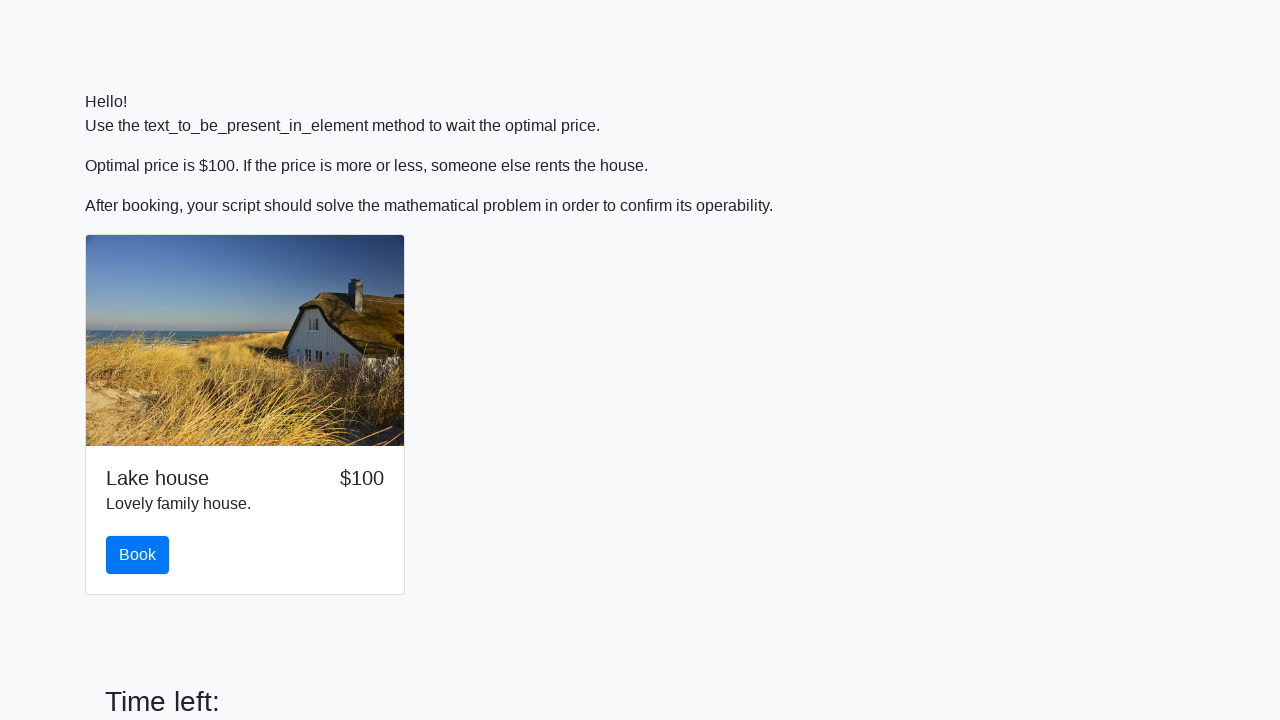

Scrolled down to reveal the math problem
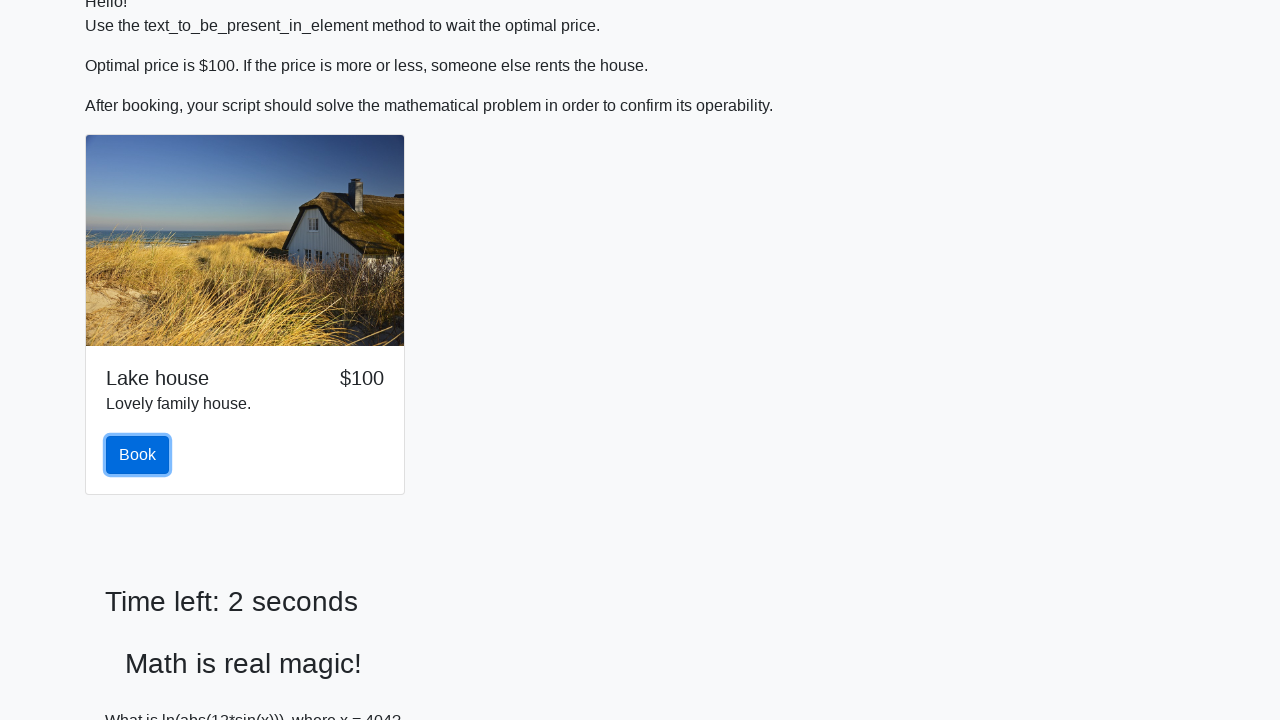

Retrieved input value: 404
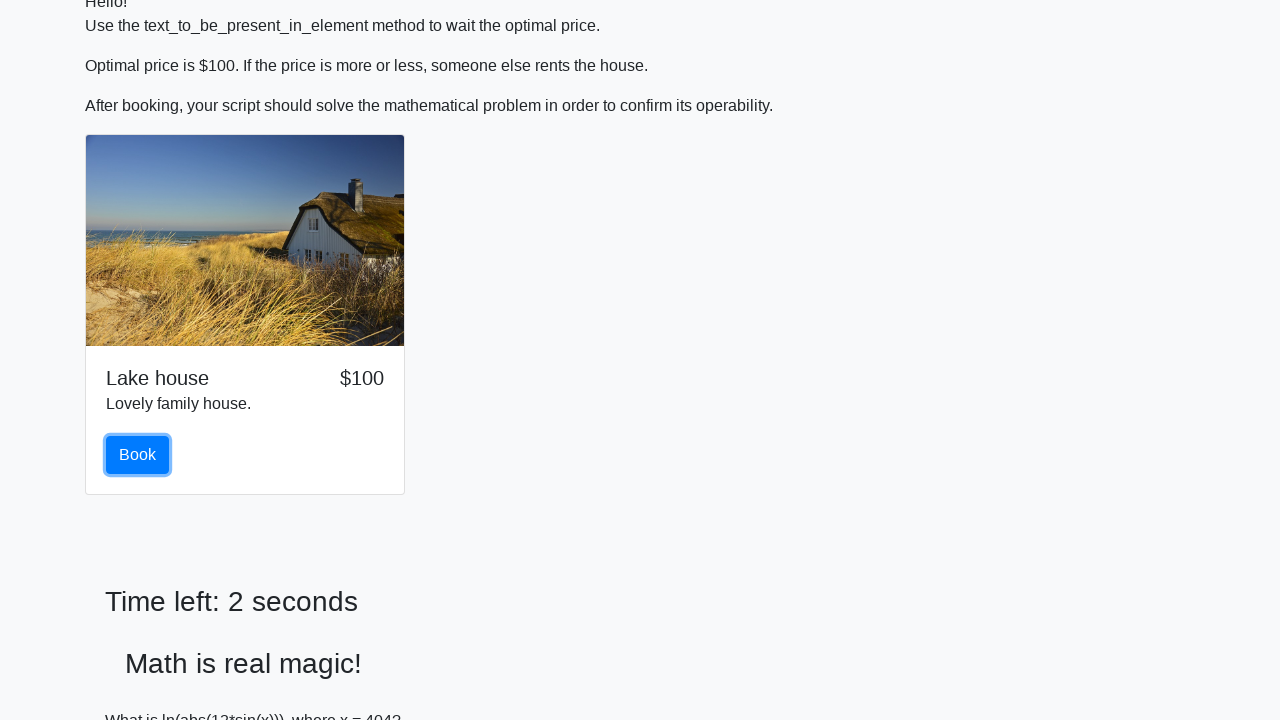

Calculated answer: 2.4375462337576144
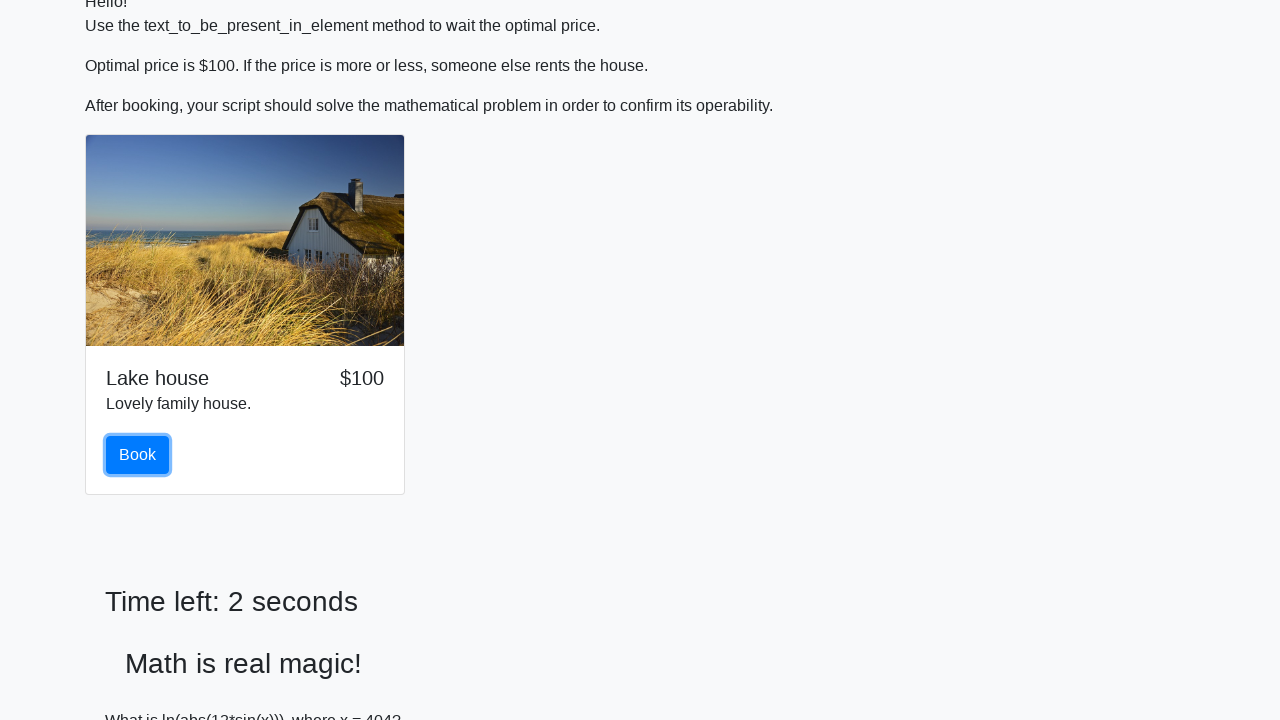

Filled the answer field with calculated value on input.form-control
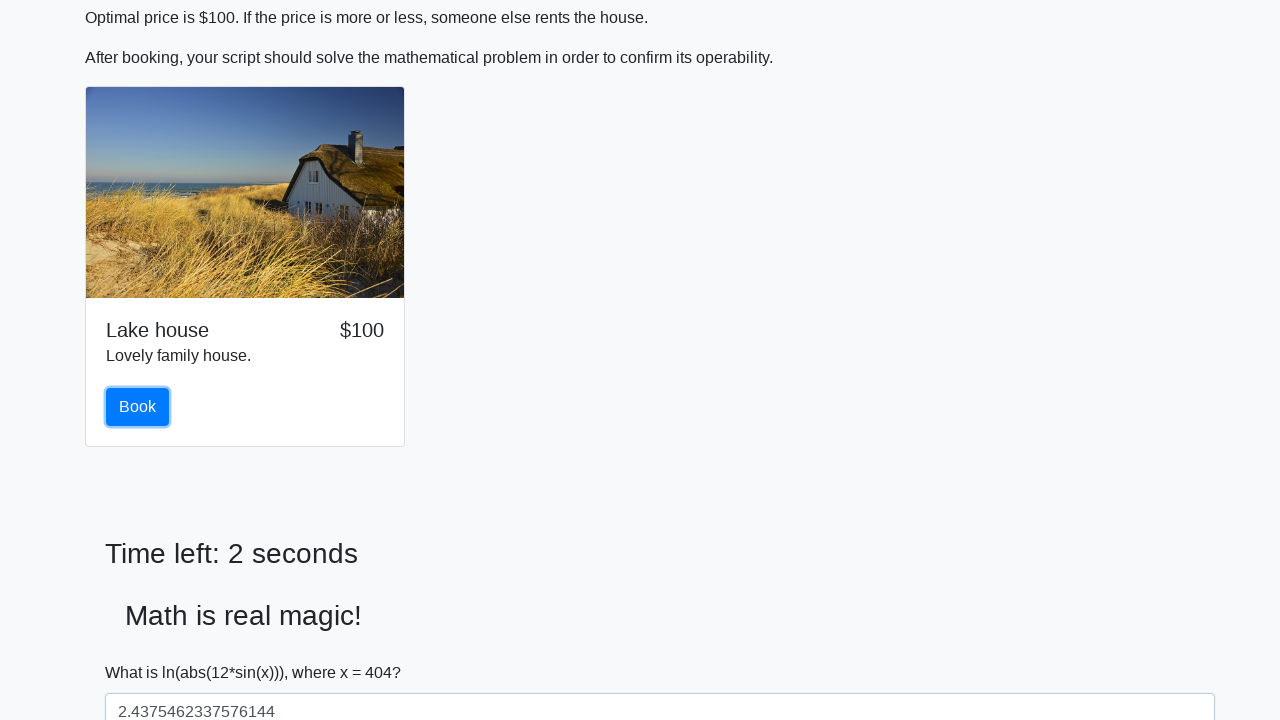

Clicked the solve button to submit the answer at (143, 651) on button#solve
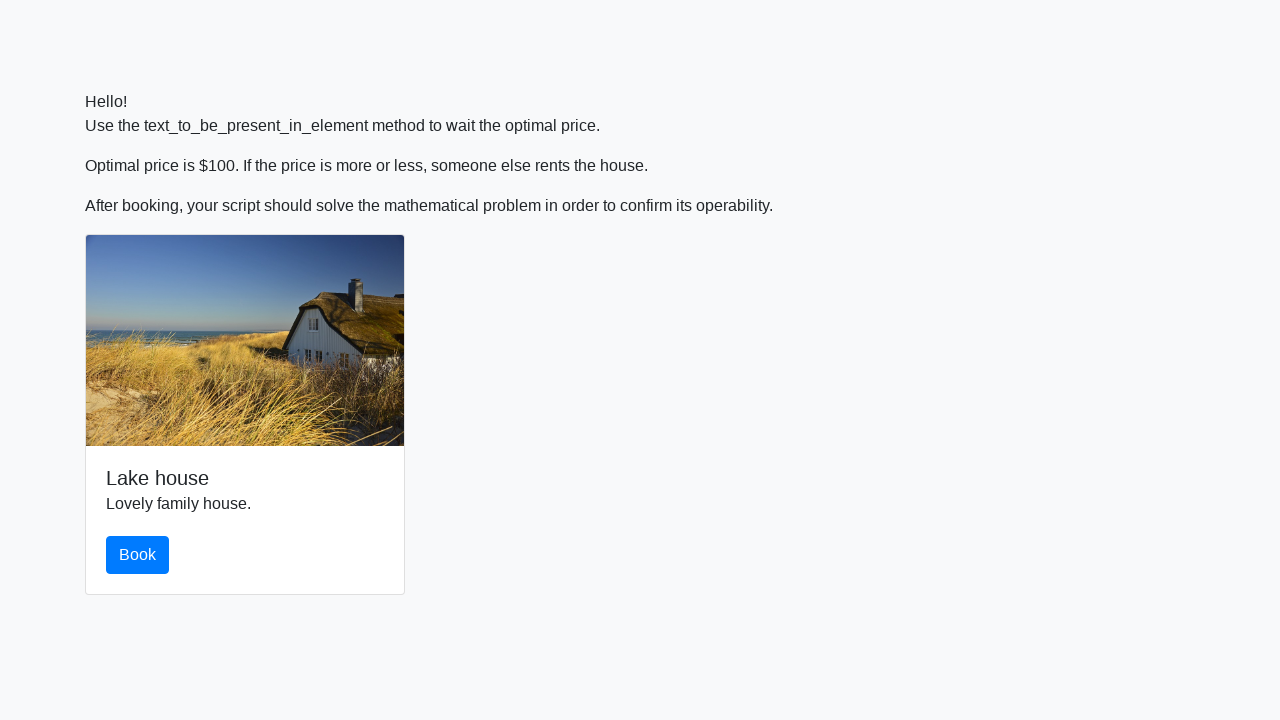

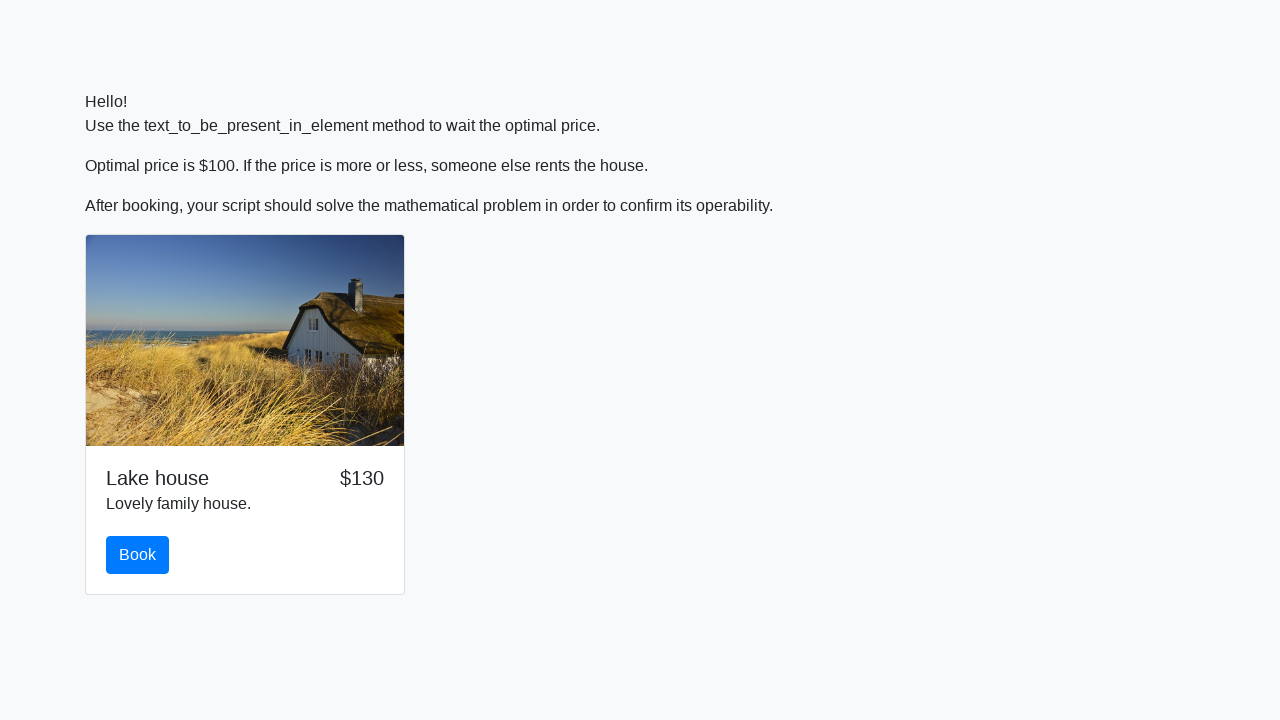